Tests nested iframe navigation by clicking on the nested frames link, switching to the top frame, then to the middle frame, and reading content from within the nested frames

Starting URL: https://the-internet.herokuapp.com/

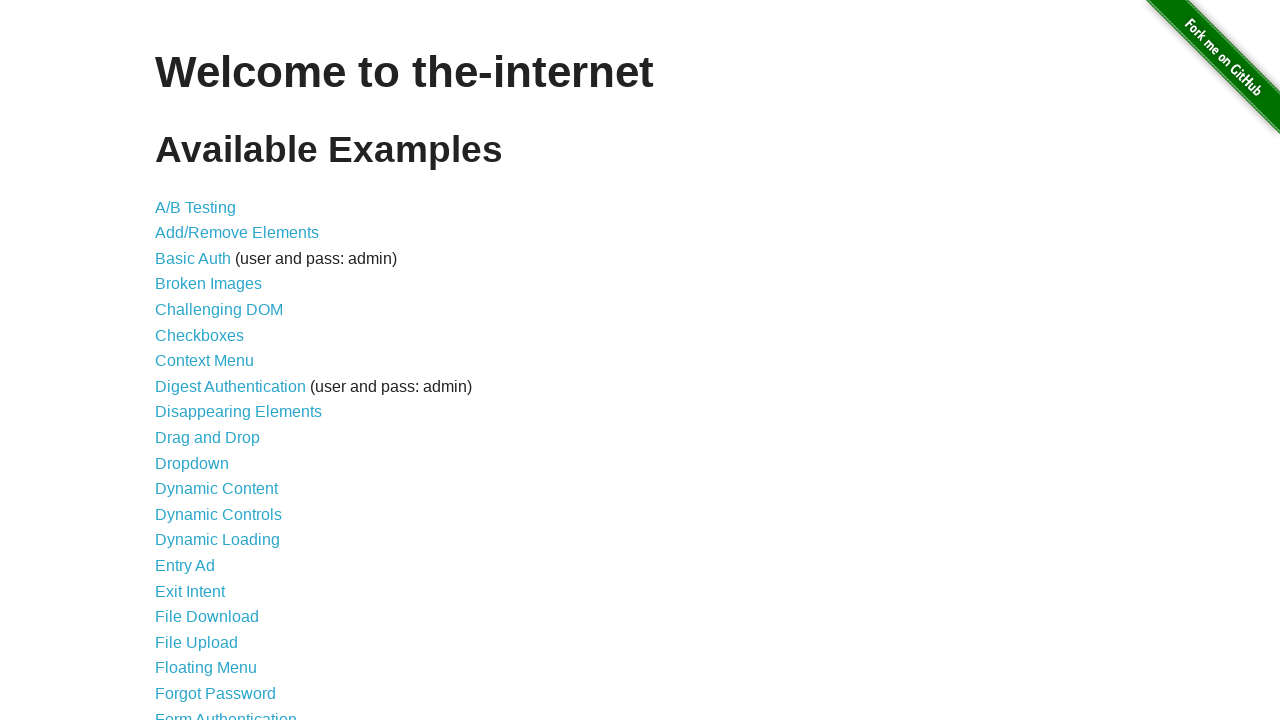

Clicked on nested frames link at (210, 395) on a[href='/nested_frames']
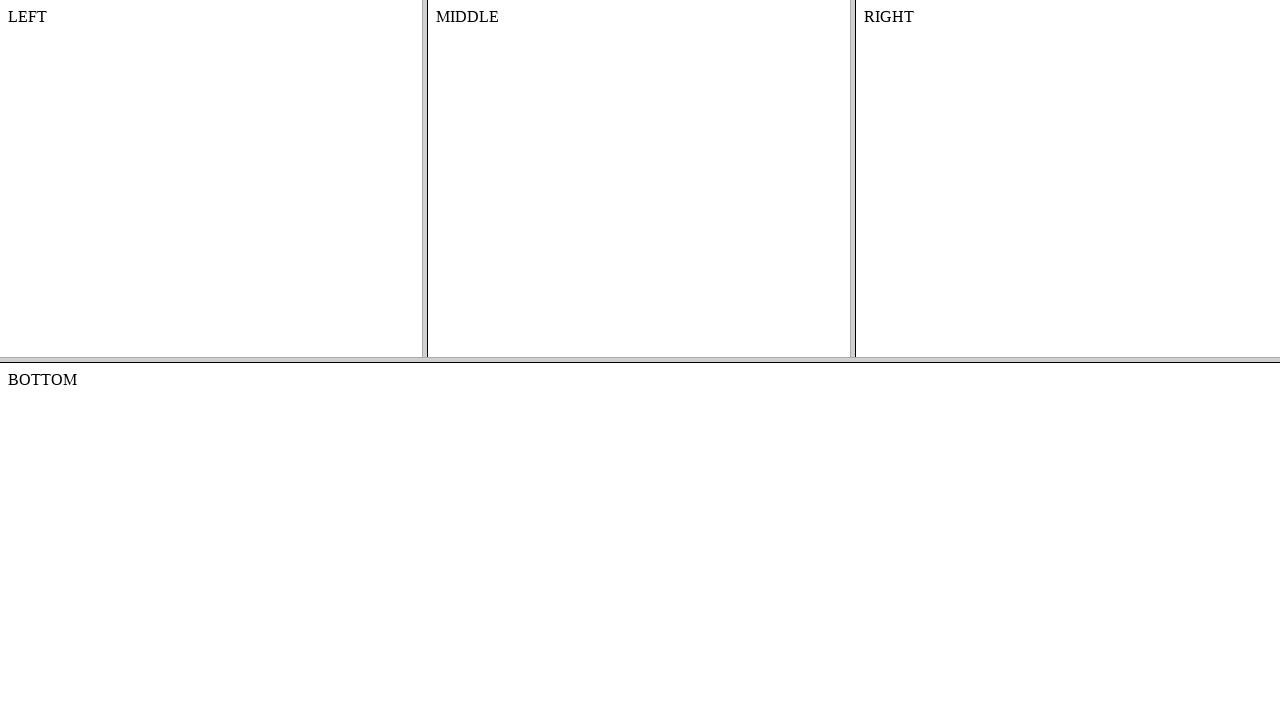

Located and switched to top frame
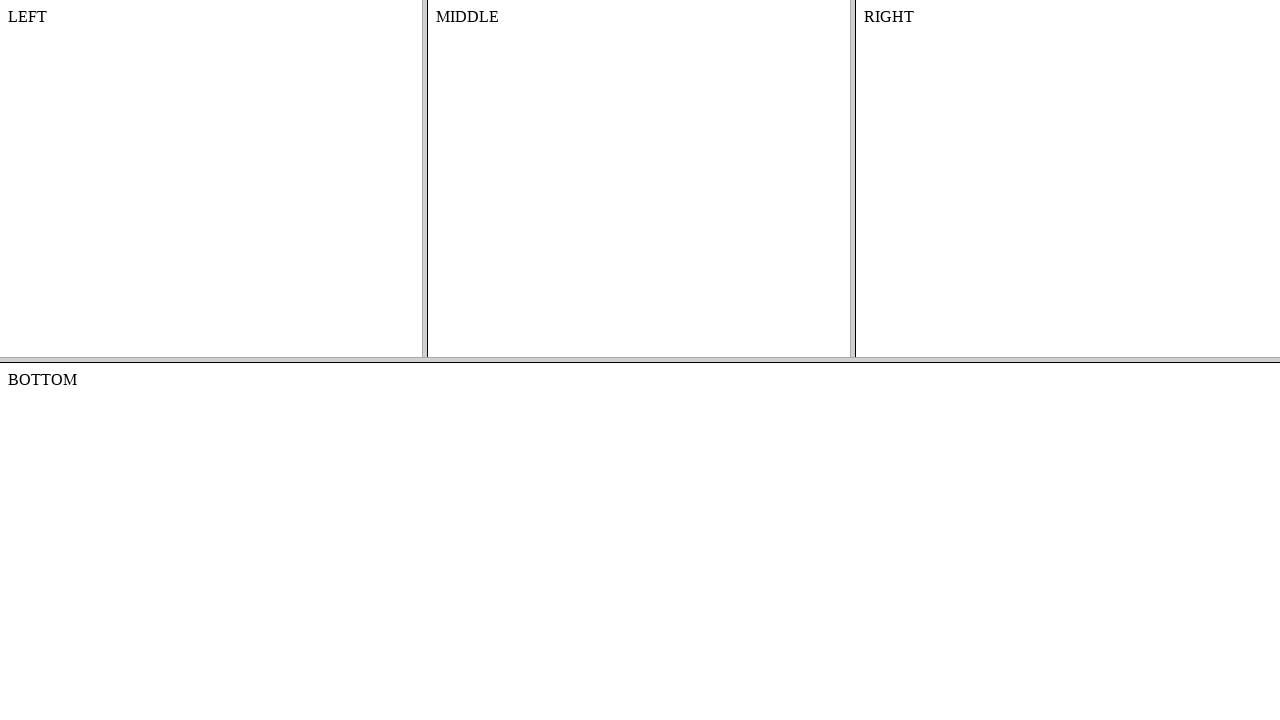

Located and switched to middle frame within top frame
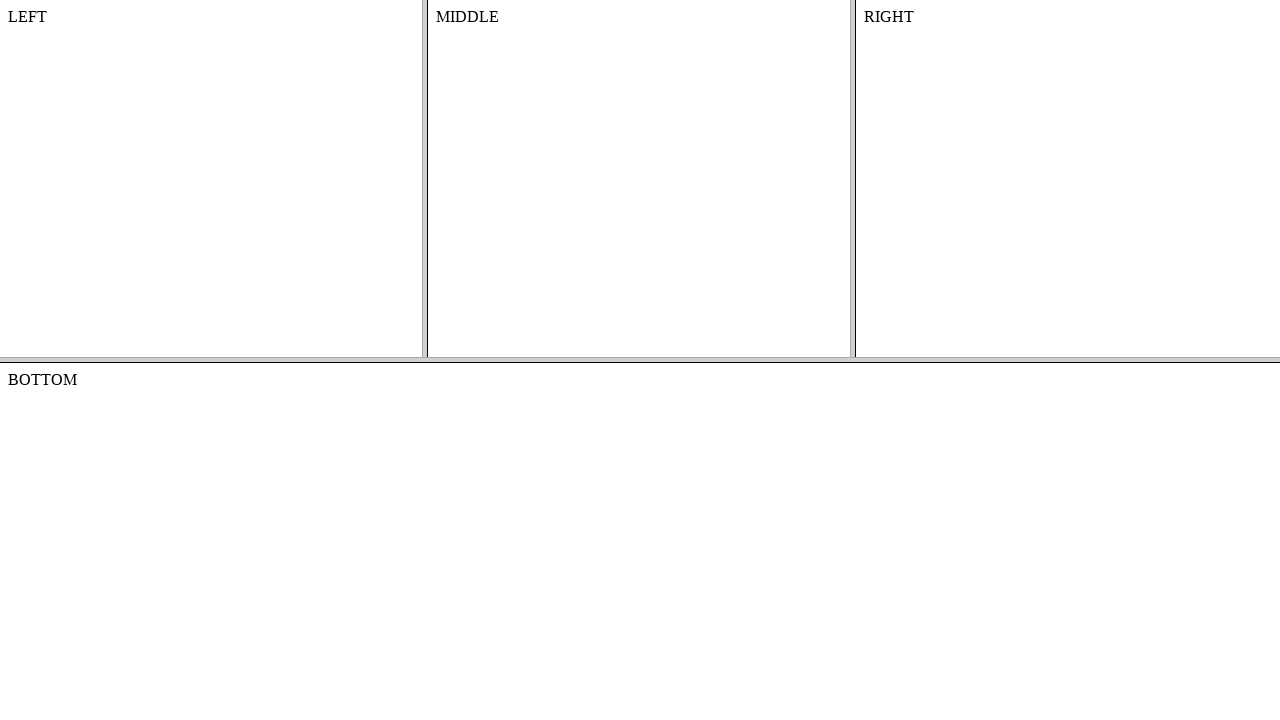

Content element loaded and visible in nested frame
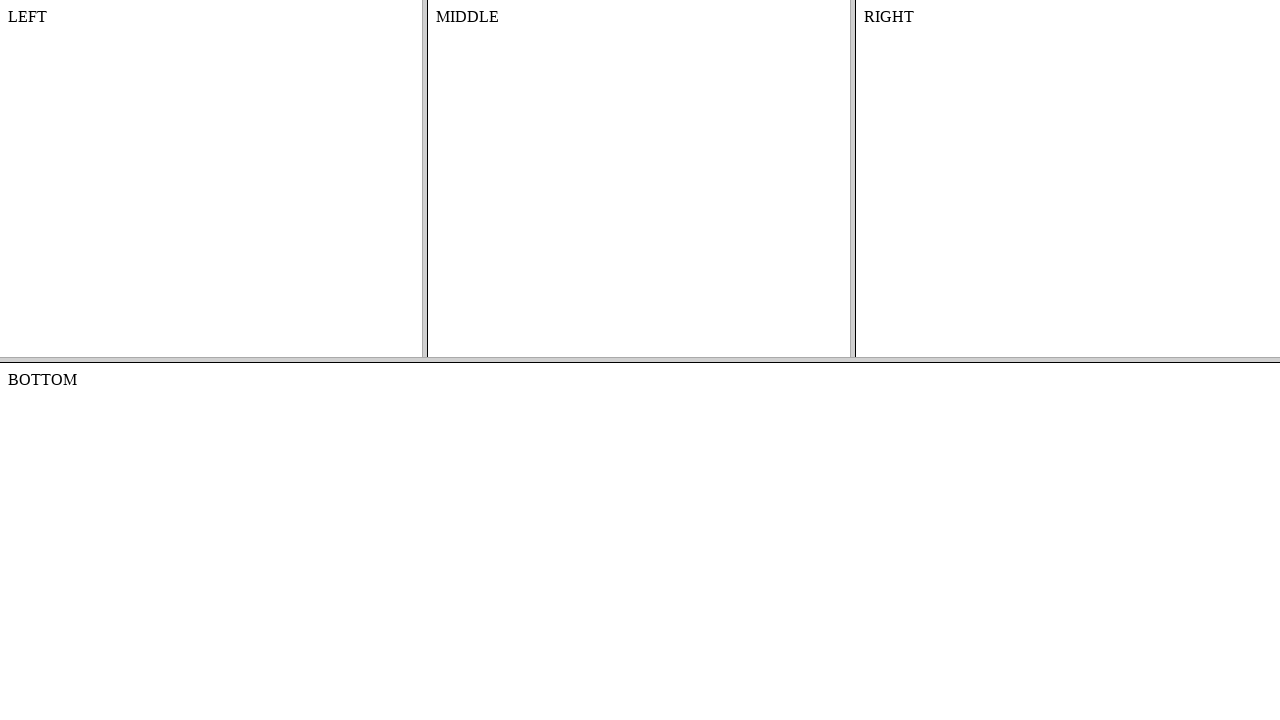

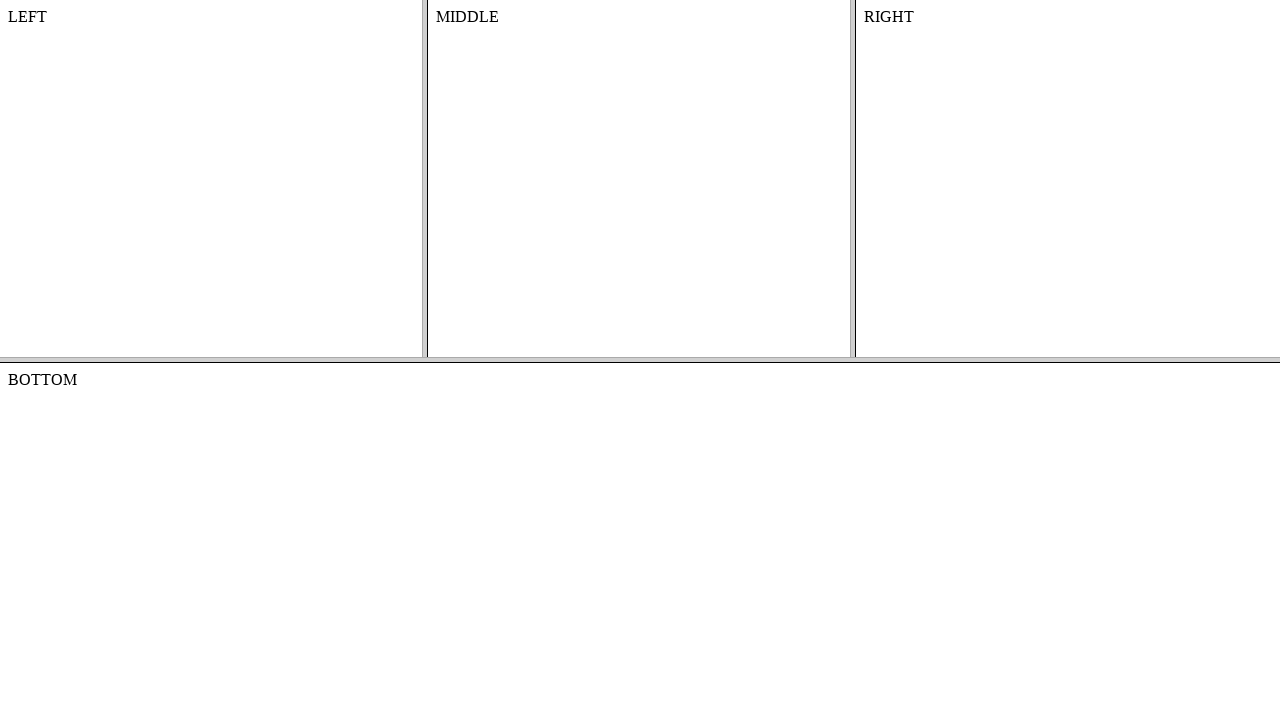